Tests the customer care contact form by submitting with all fields empty and verifying that validation error messages are displayed for each required field.

Starting URL: https://parabank.parasoft.com/parabank/contact.htm

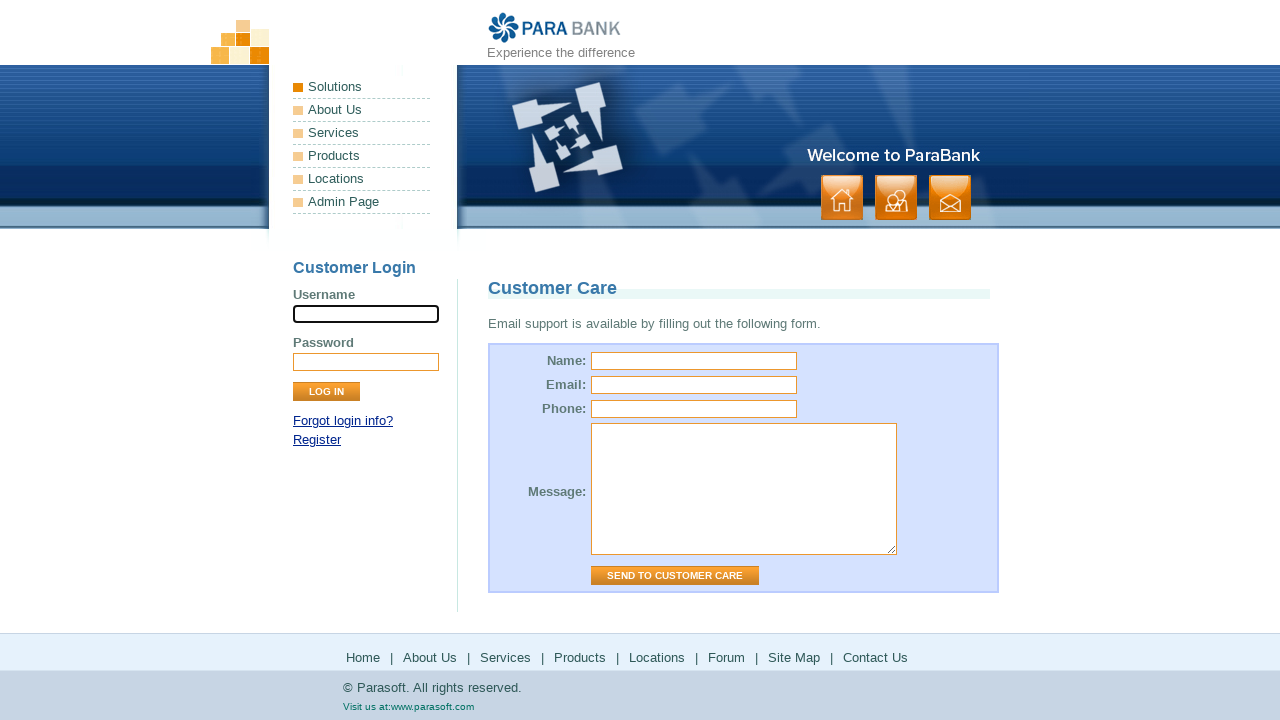

Clicked 'Send to Customer Care' button without filling any fields at (675, 576) on input[value="Send to Customer Care"]
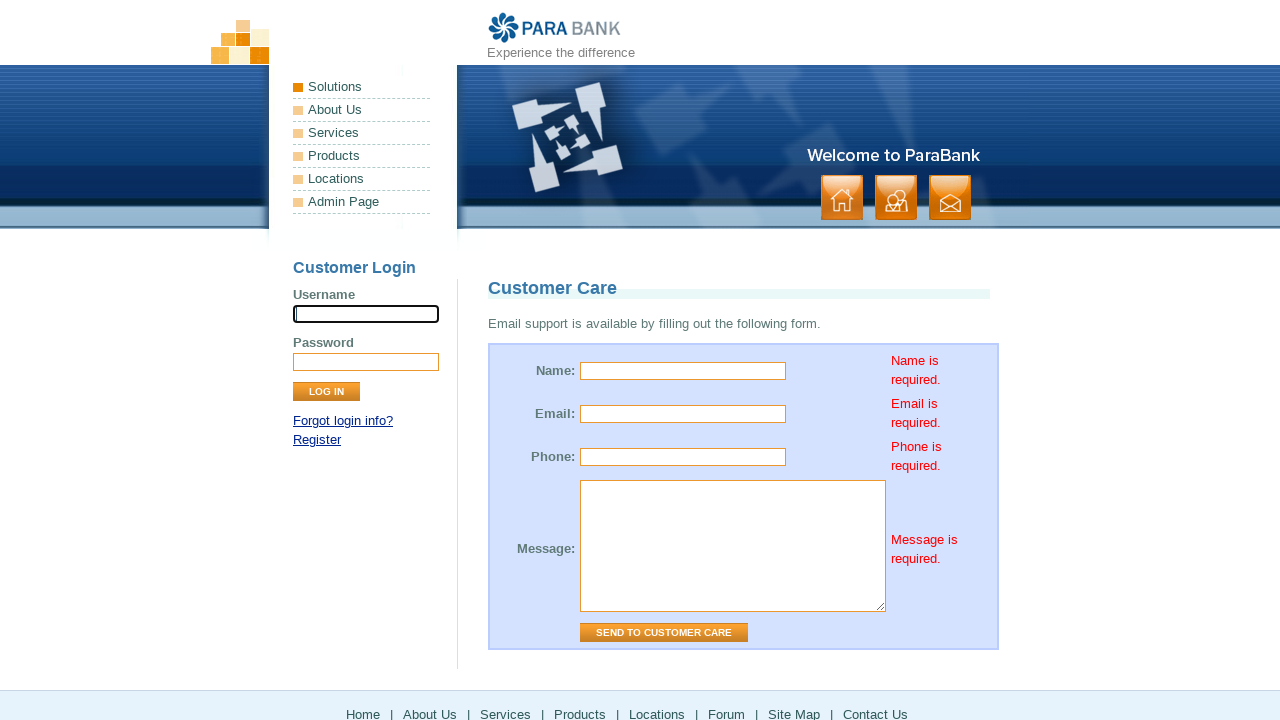

Name field validation error message is displayed
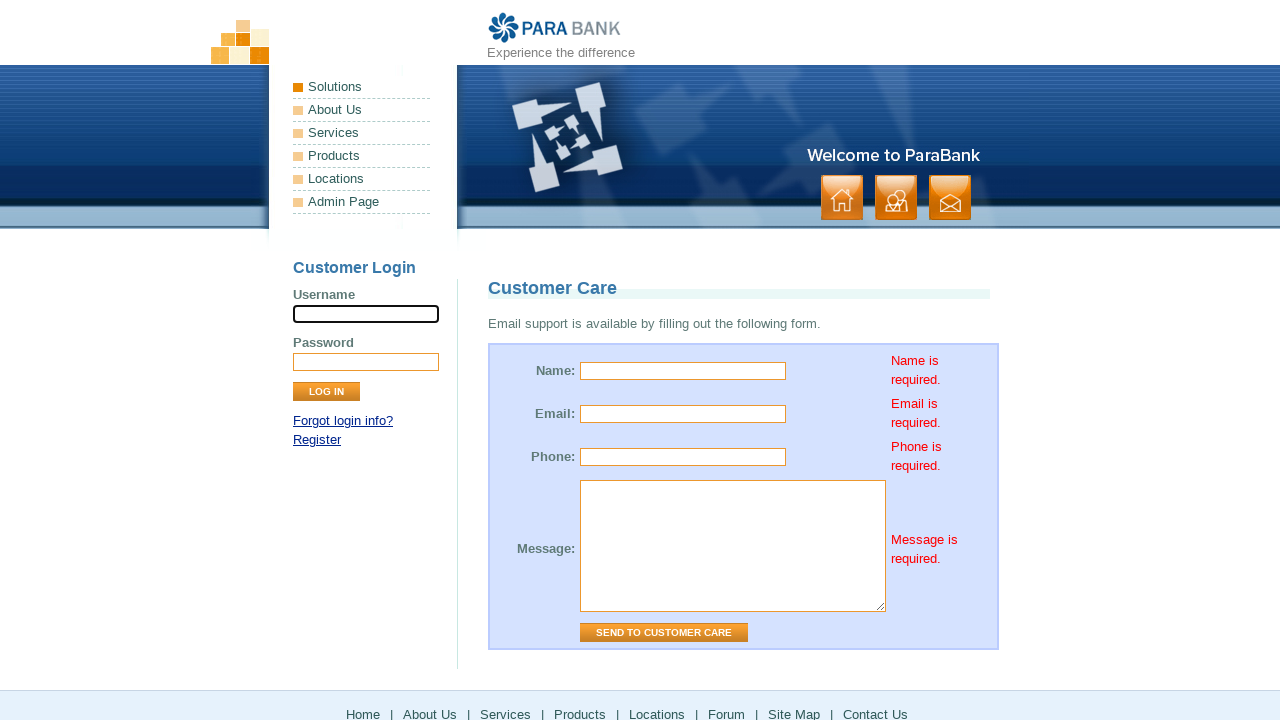

Email field validation error message is displayed
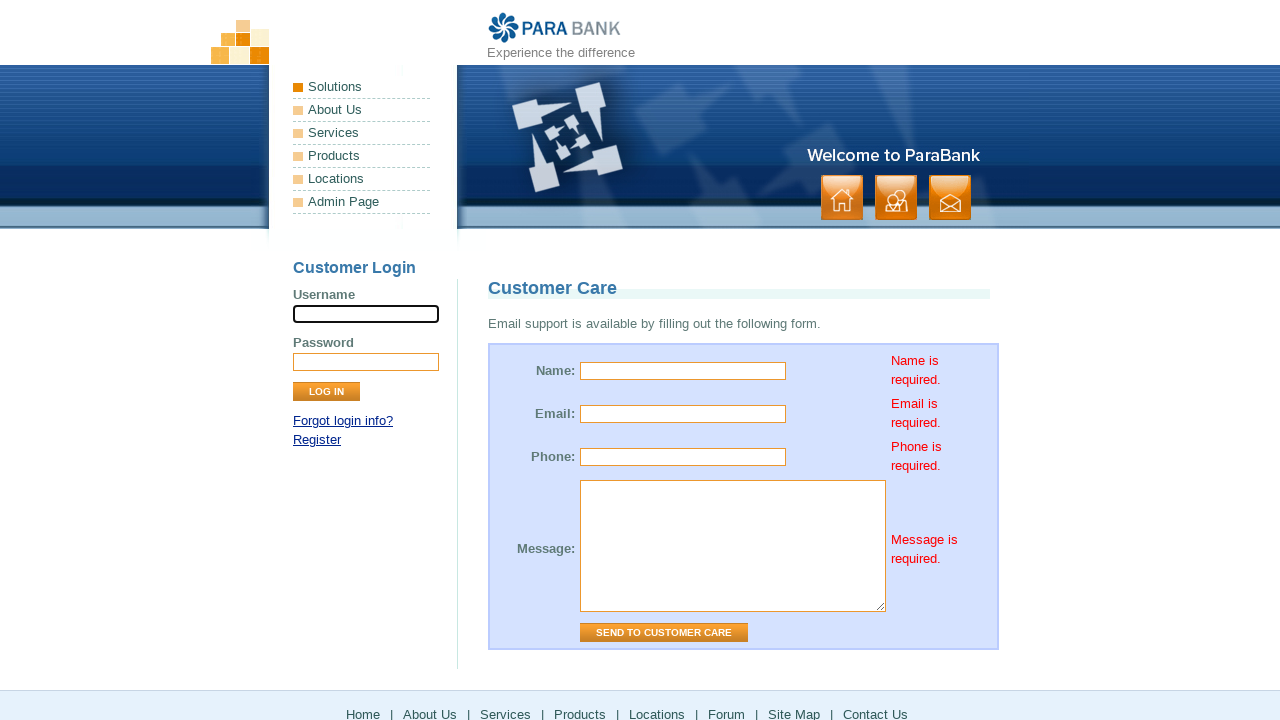

Phone field validation error message is displayed
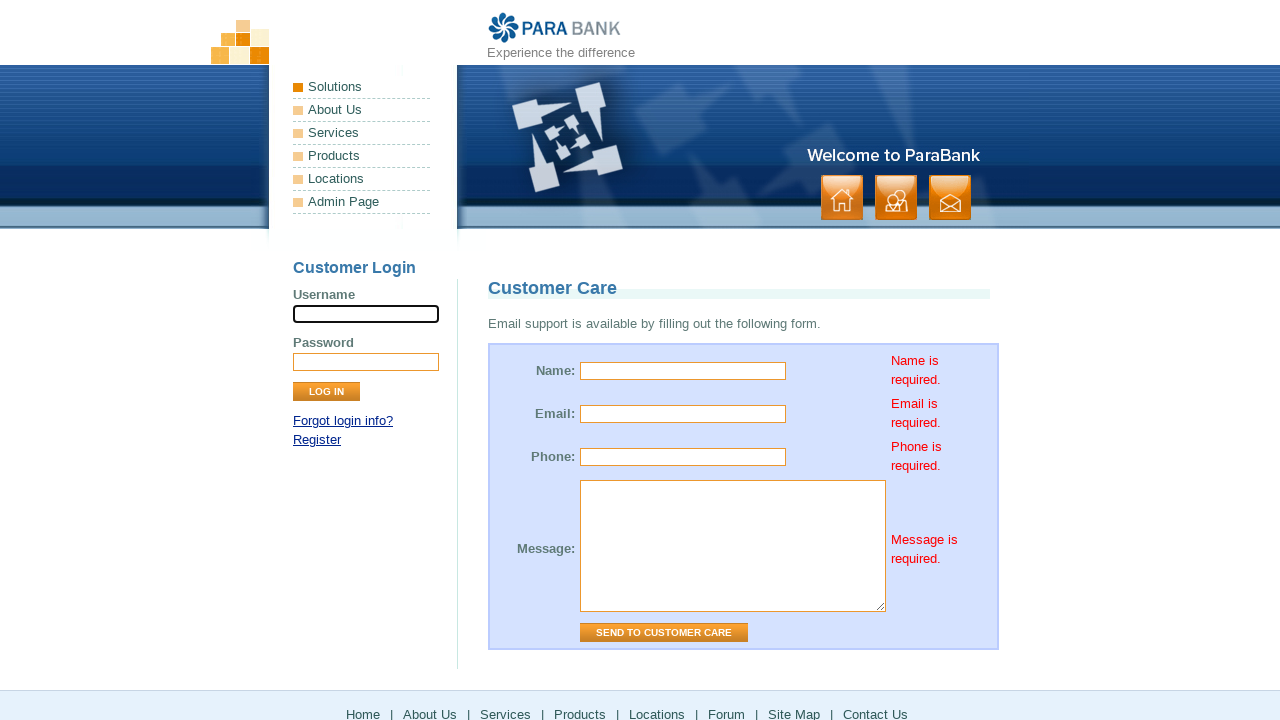

Message field validation error message is displayed
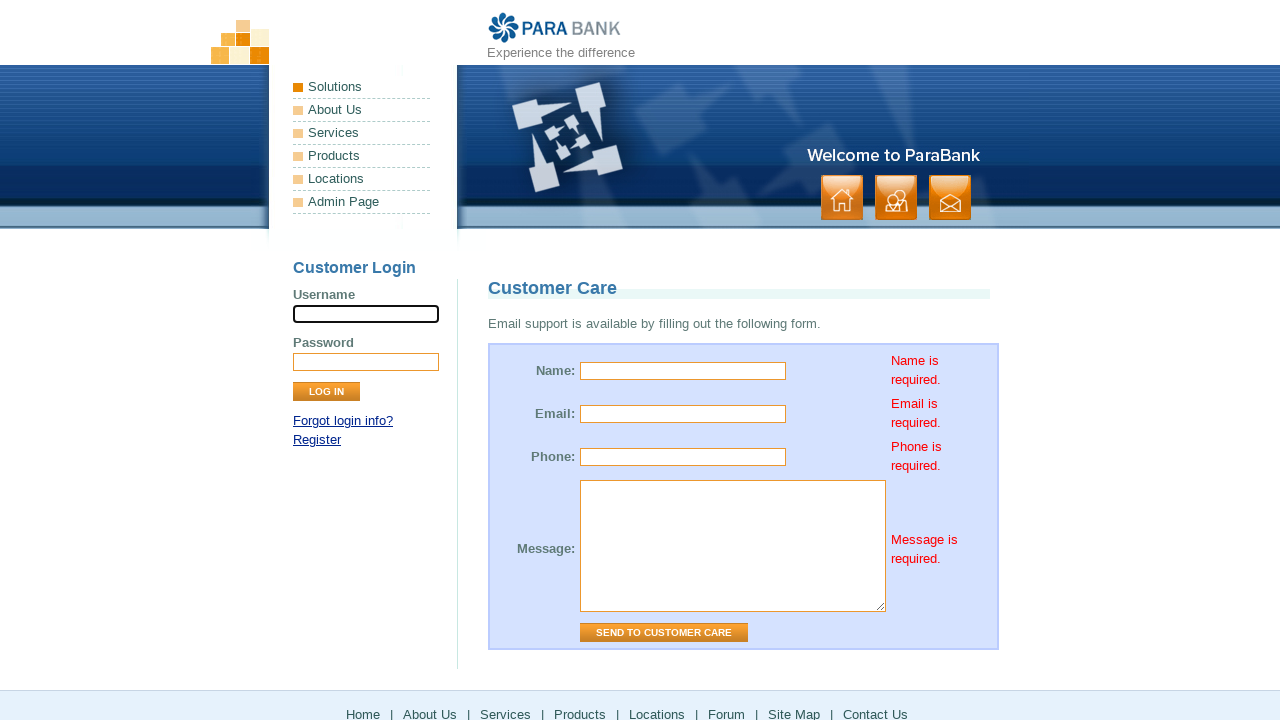

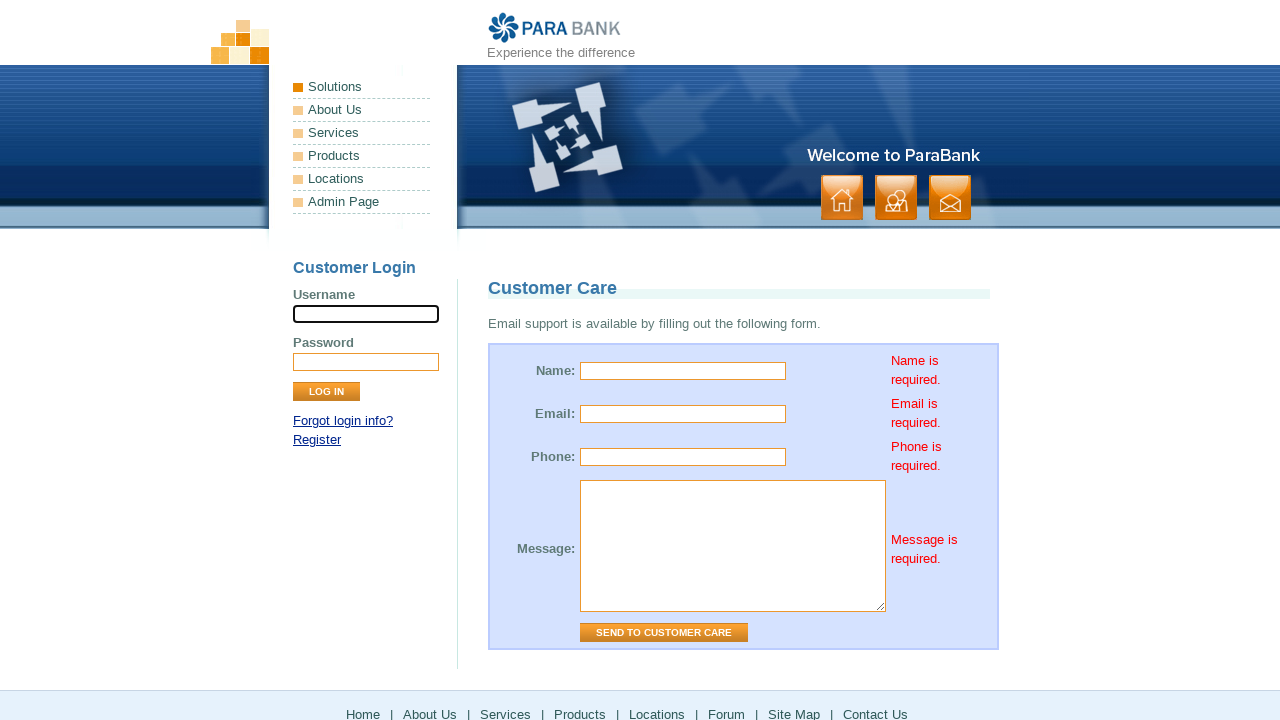